Tests prompt alert by entering text into it and verifying the entered text is displayed

Starting URL: https://demoqa.com/alerts

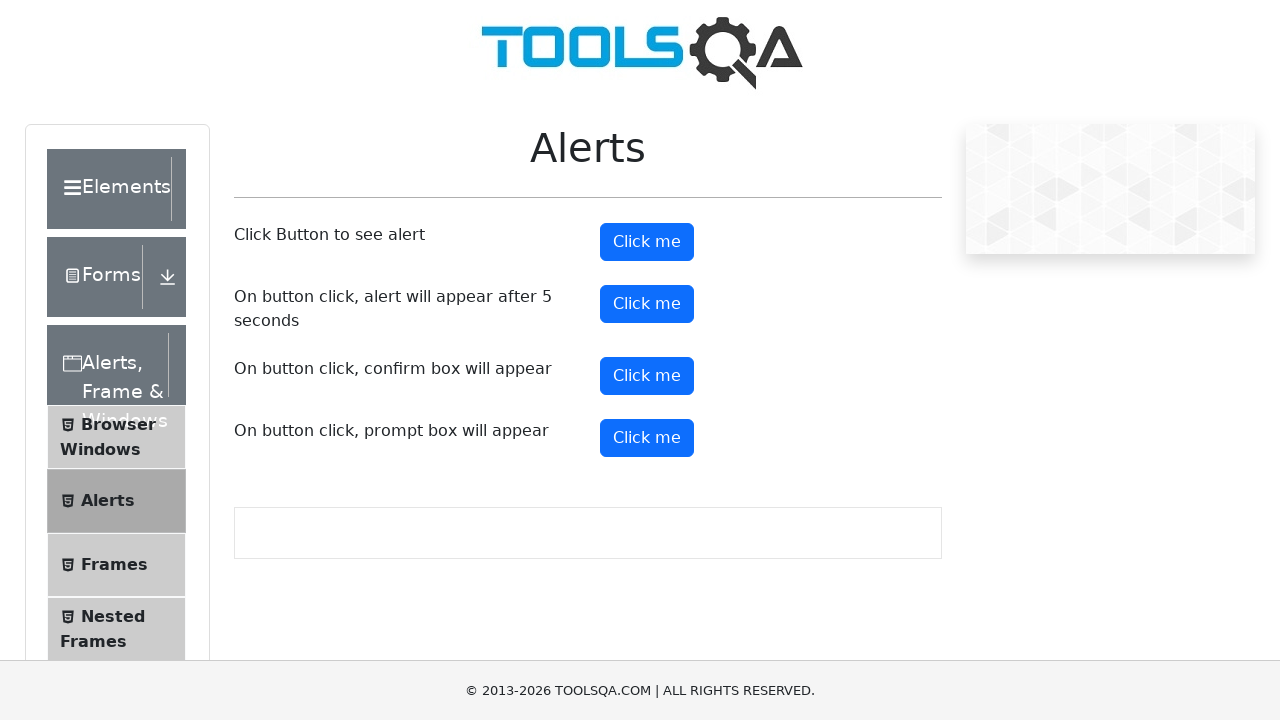

Scrolled down 250 pixels to make prompt button visible
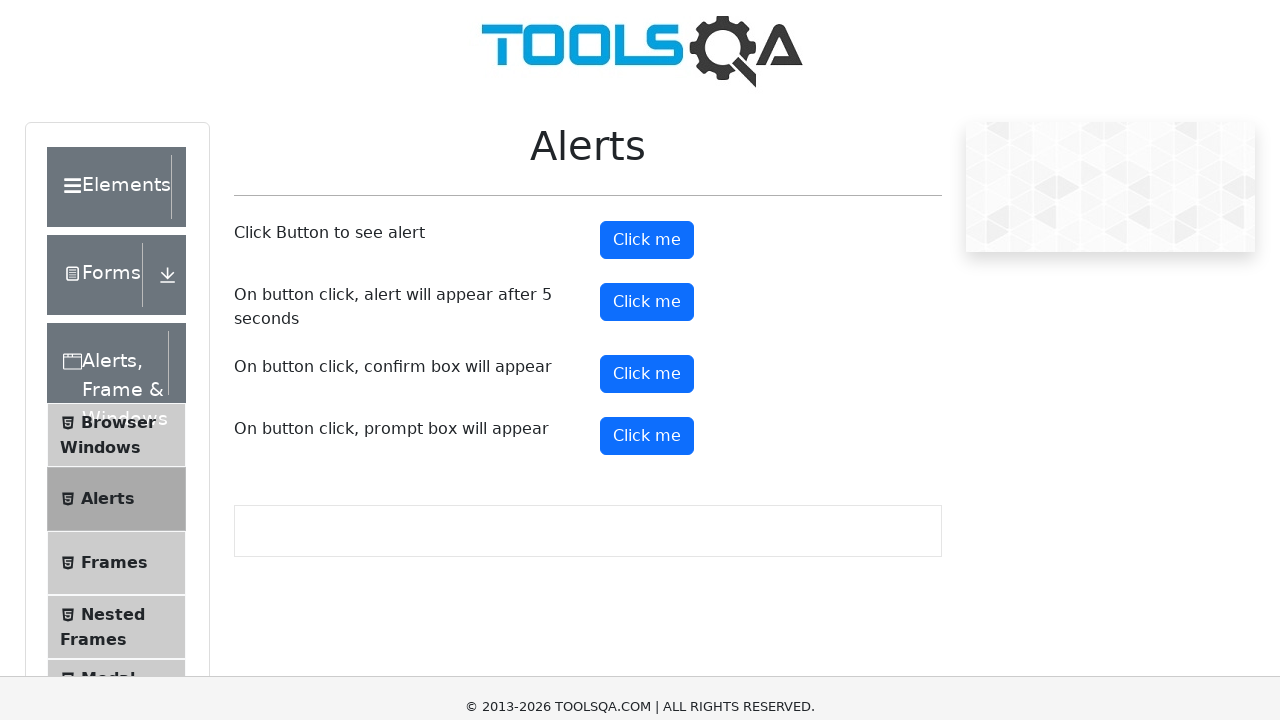

Set up dialog handler to accept prompt with text 'Kanat'
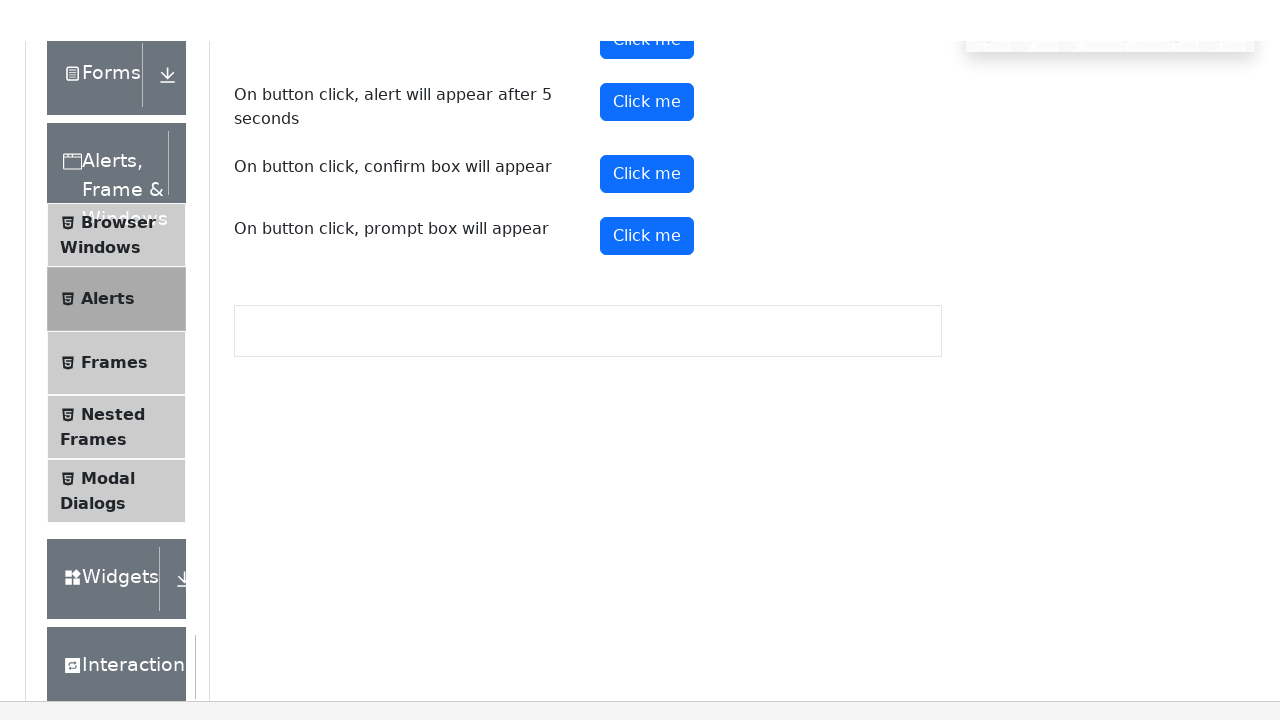

Clicked prompt button to trigger alert dialog at (647, 188) on #promtButton
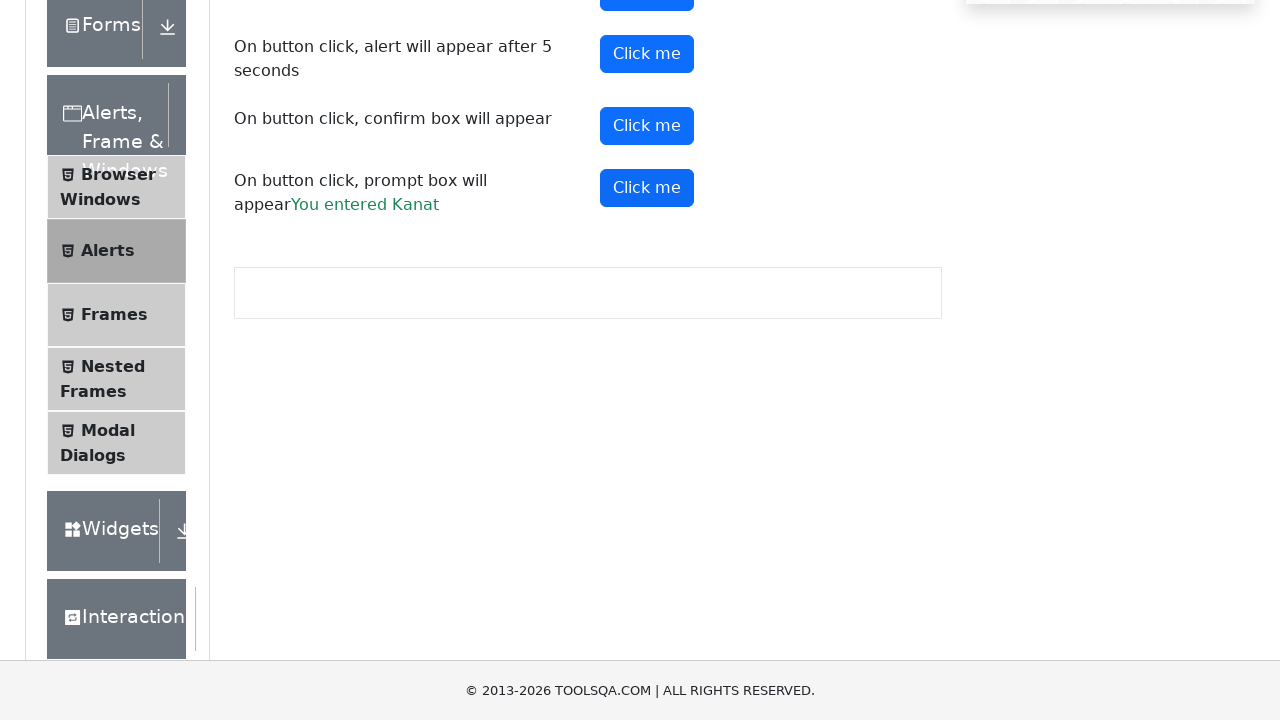

Retrieved result text from prompt result element
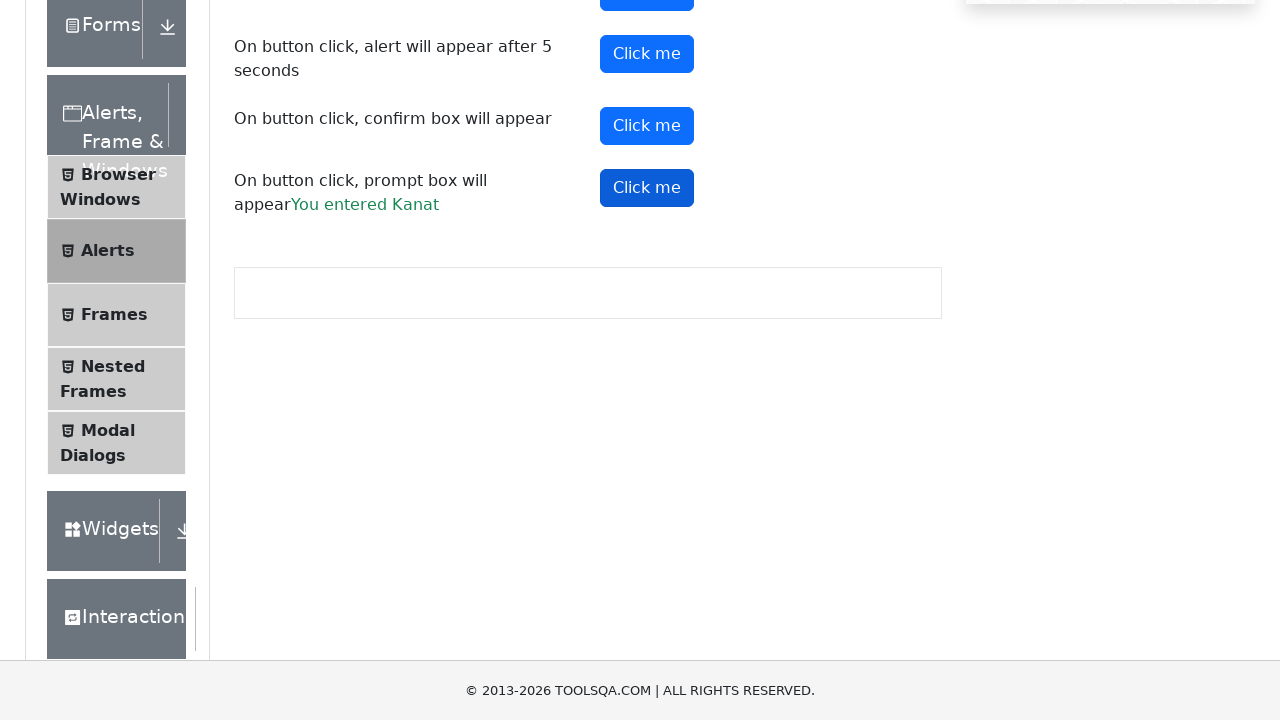

Verified that entered text 'Kanat' was correctly displayed in result
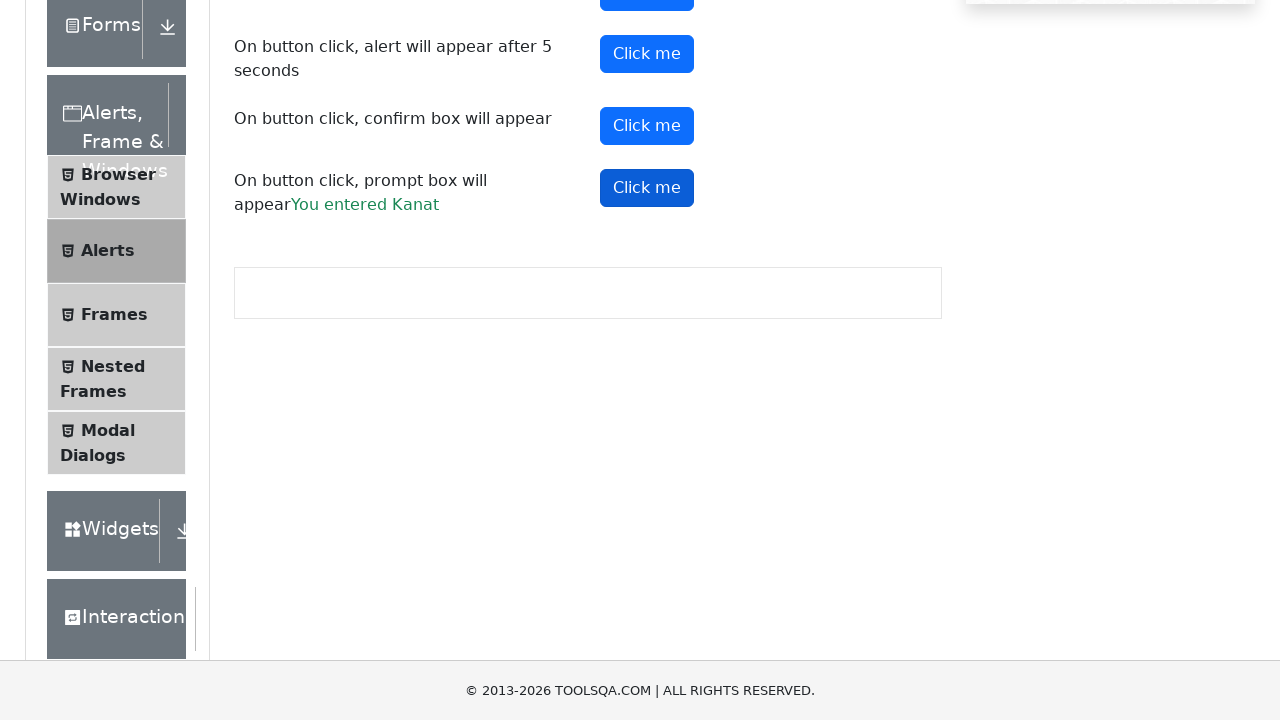

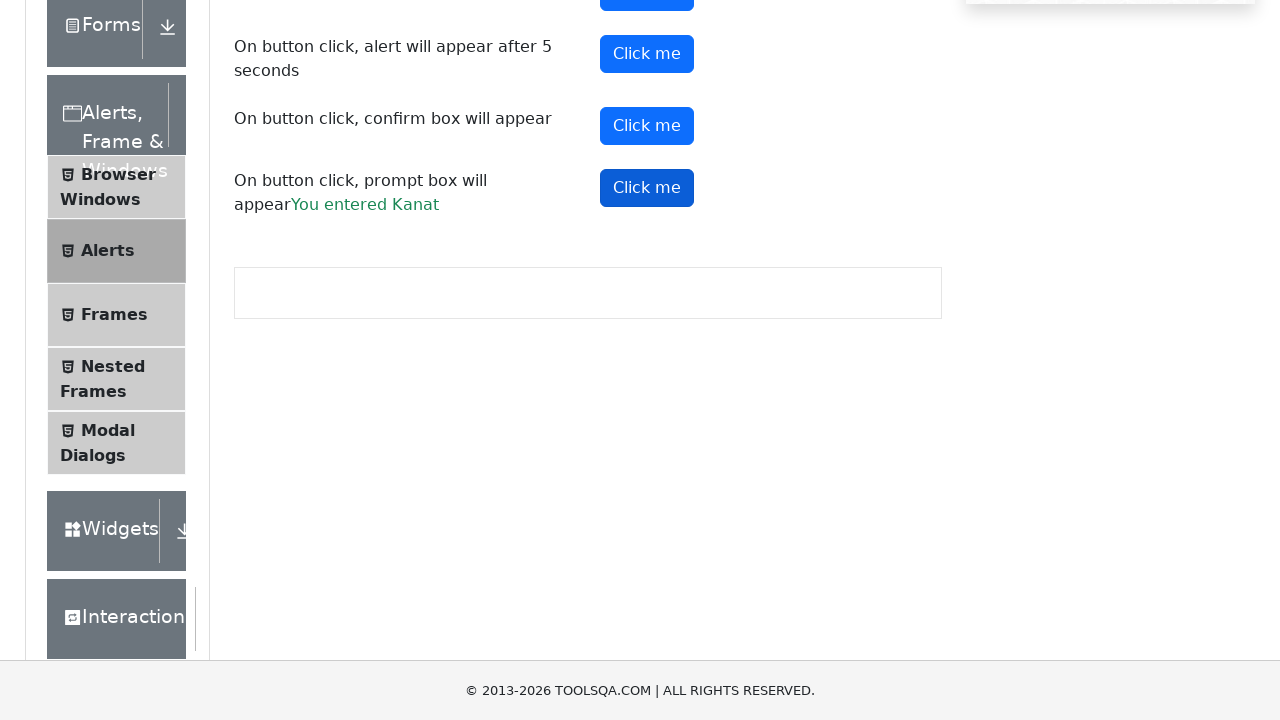